Tests calculator.net by performing a multiplication calculation (85 * 5), then navigating to the Percentage Calculator and calculating 258% of 10000.

Starting URL: https://www.calculator.net/

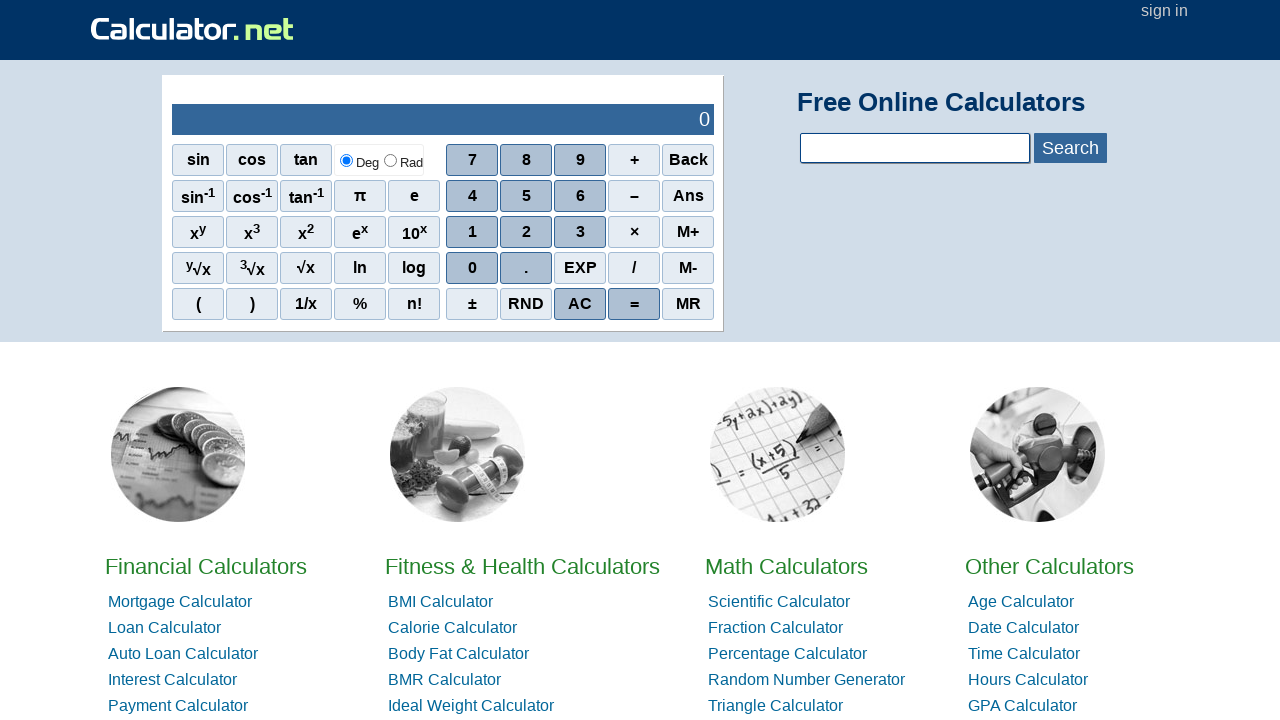

Clicked digit 8 at (526, 160) on //span[@onclick="r(8)"]
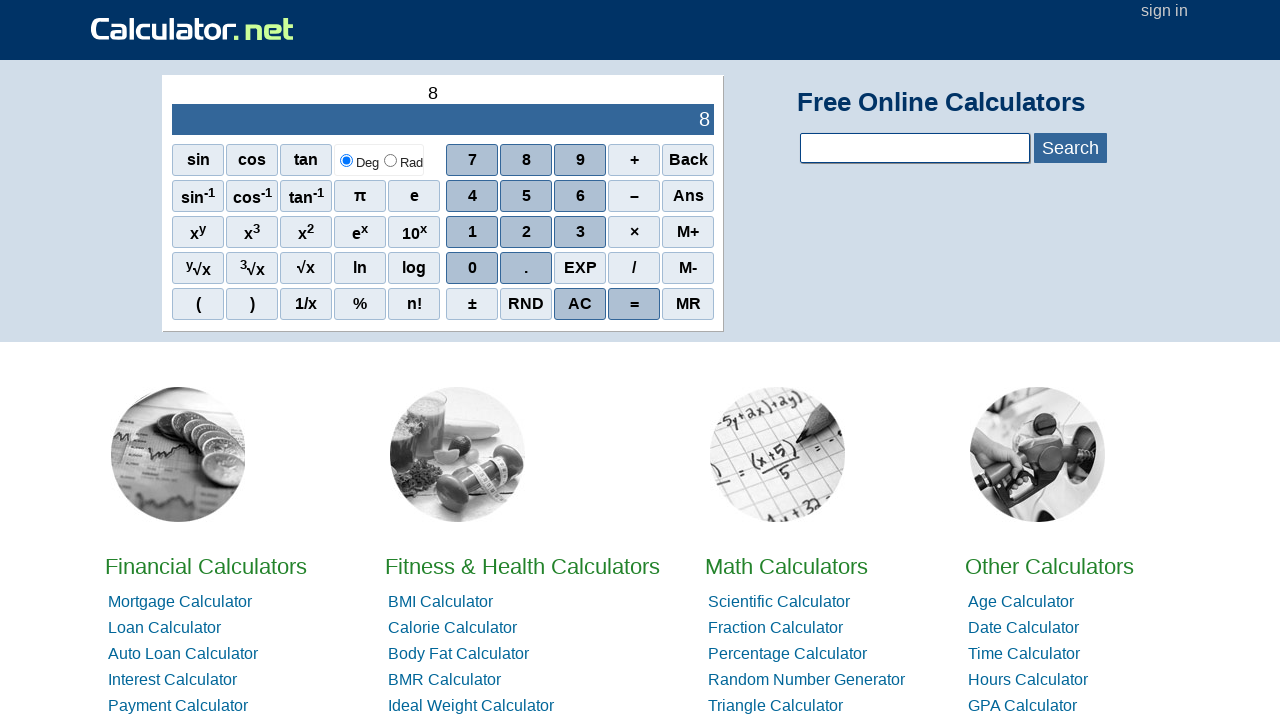

Clicked digit 5 at (526, 196) on //span[@onclick="r(5)"]
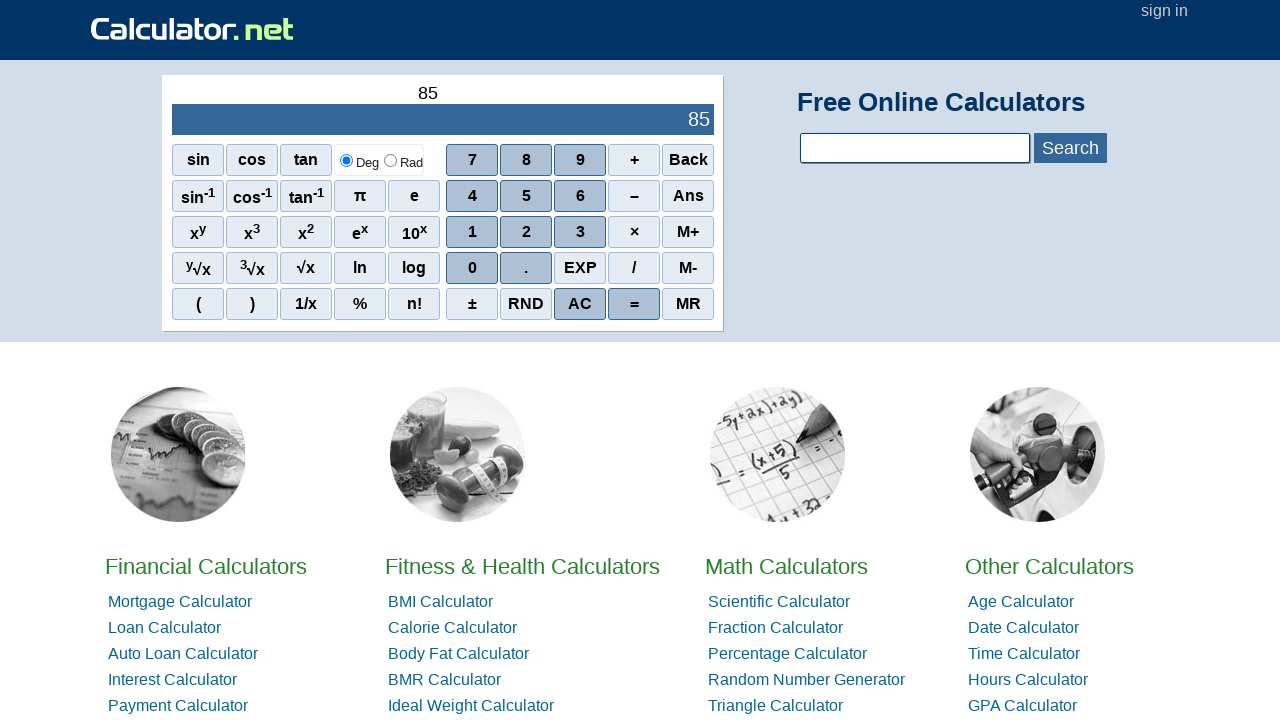

Clicked multiply operator (*) at (634, 232) on //span[@onclick="r('*')"]
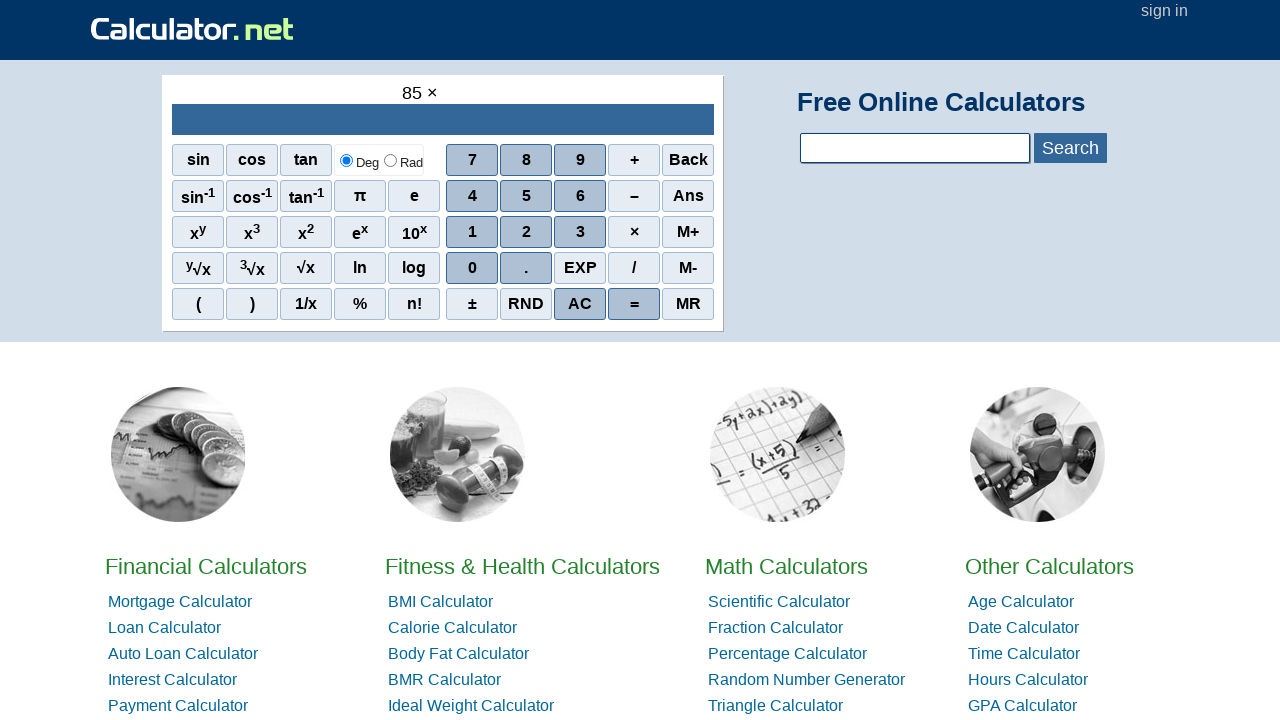

Clicked digit 5 at (526, 196) on //span[@onclick="r(5)"]
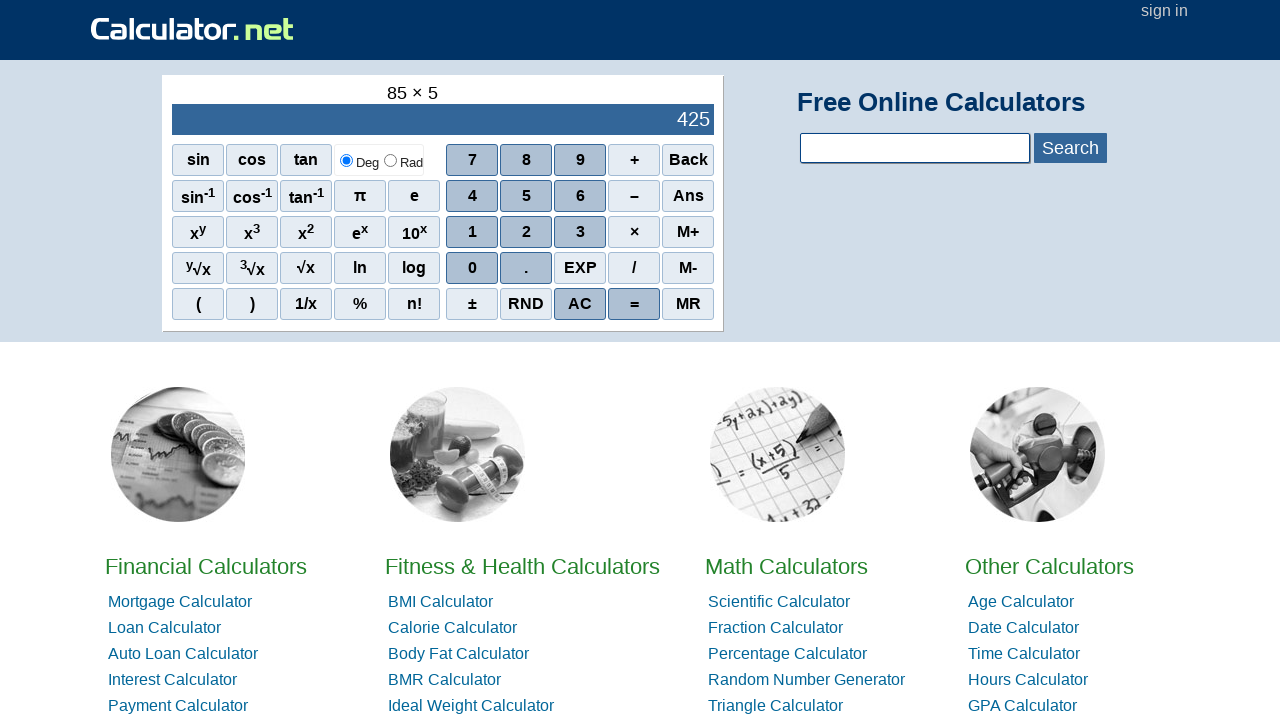

Clicked equals button to complete multiplication at (634, 304) on //span[@onclick="r('=')"]
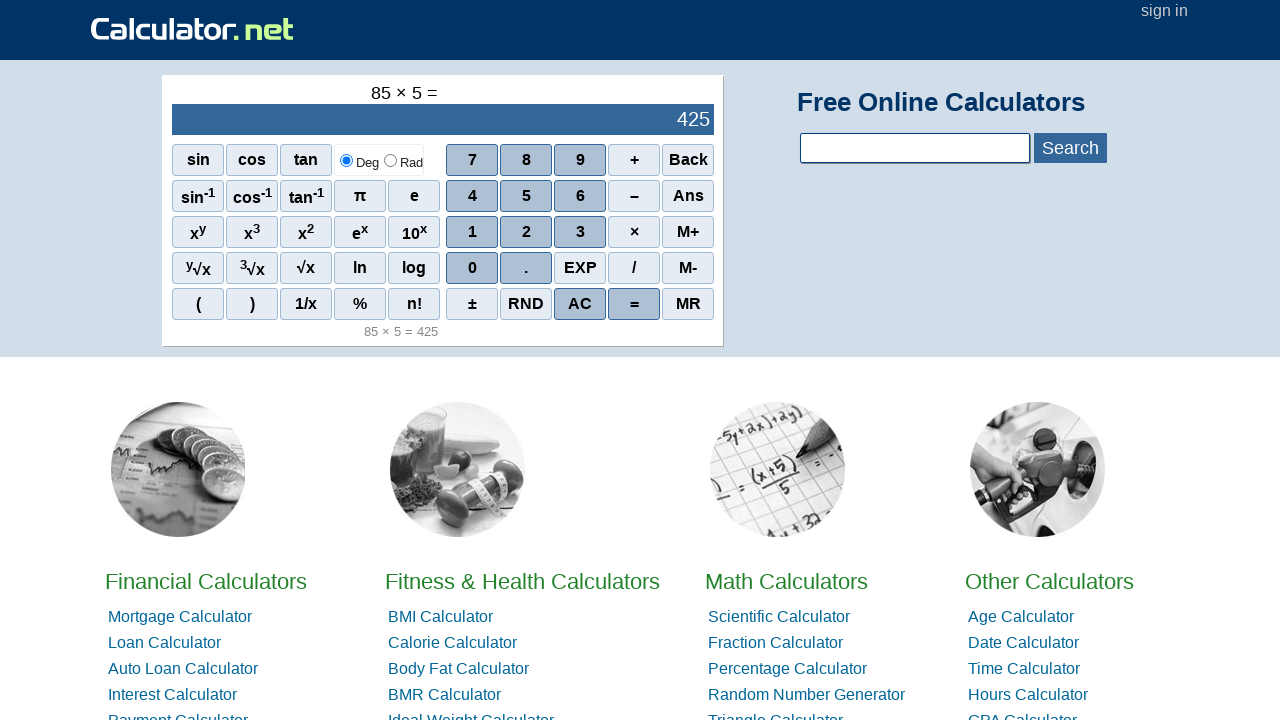

Retrieved multiplication result from calculator output
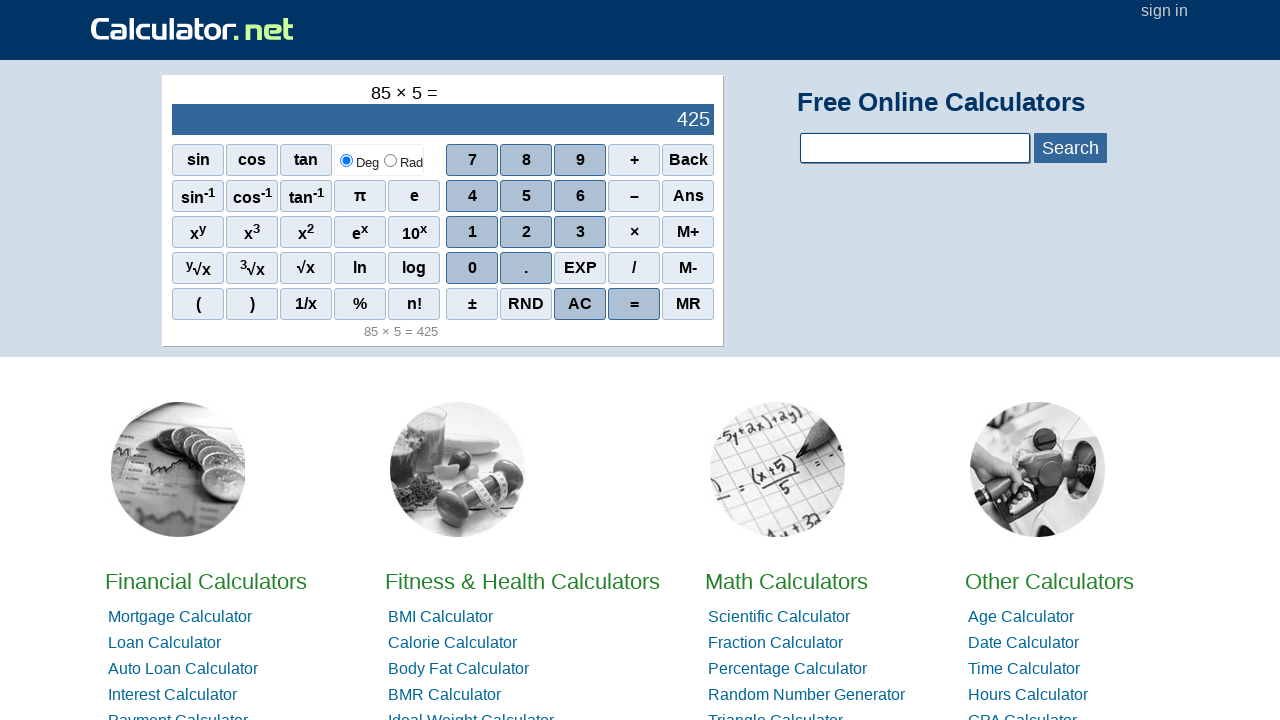

Verified multiplication result is 425
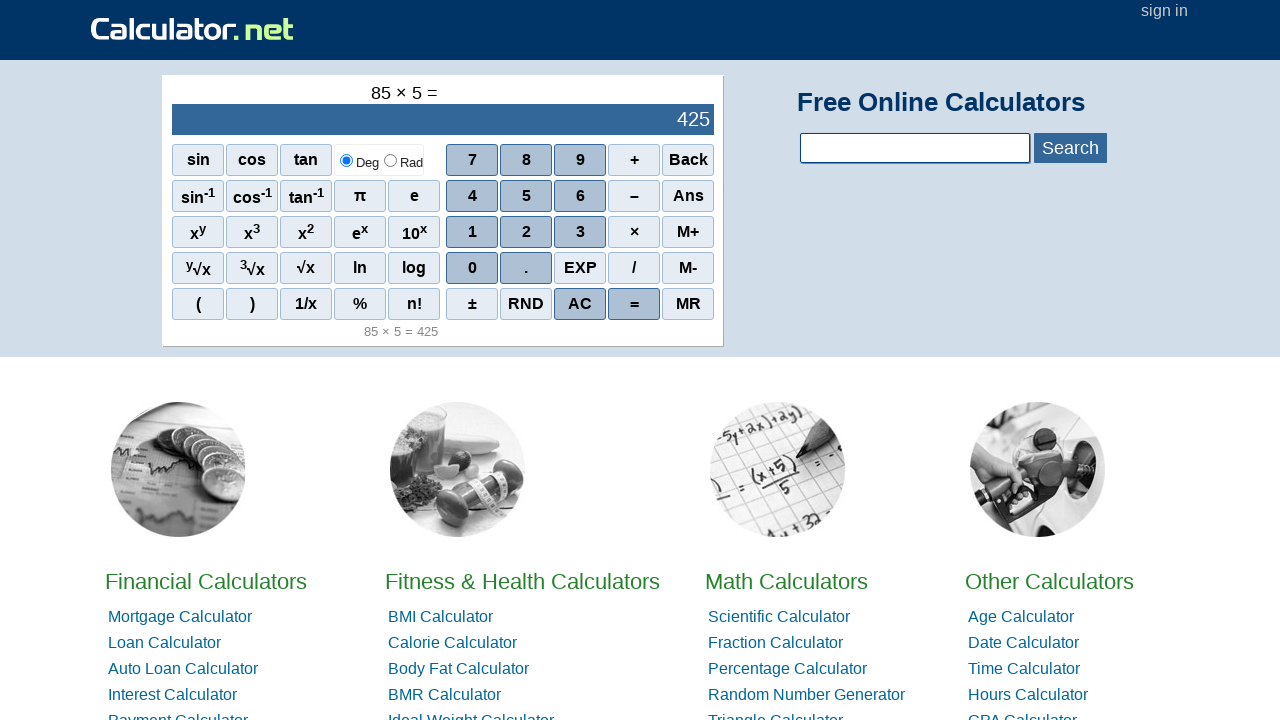

Navigated to Percentage Calculator at (788, 668) on text=Percentage Calculator
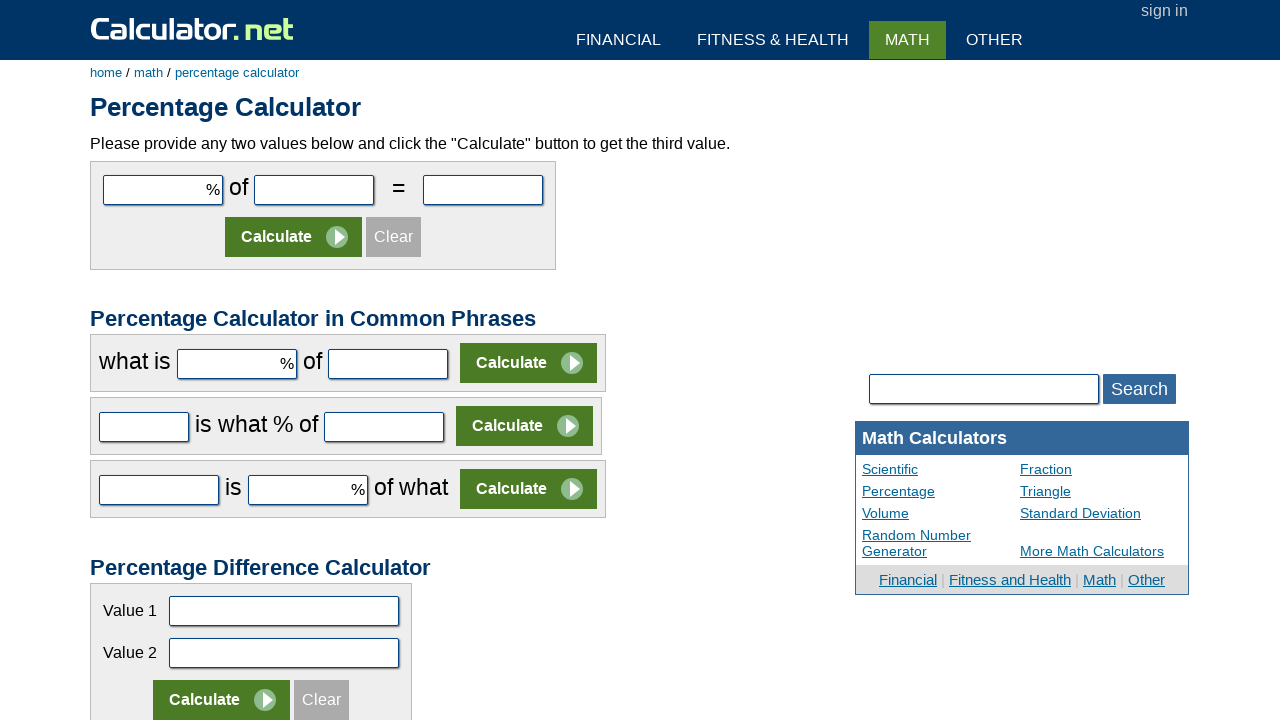

Clicked first percentage field (cpar1) at (163, 190) on #cpar1
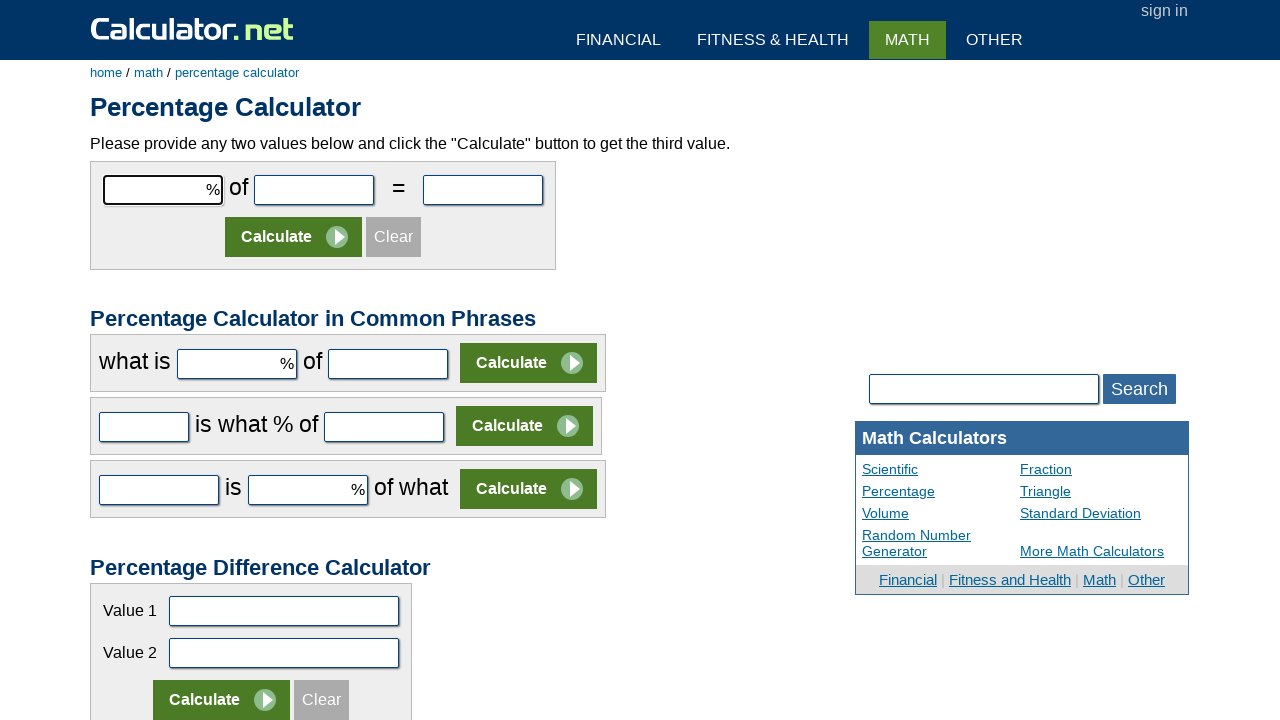

Filled first percentage field with 258 on #cpar1
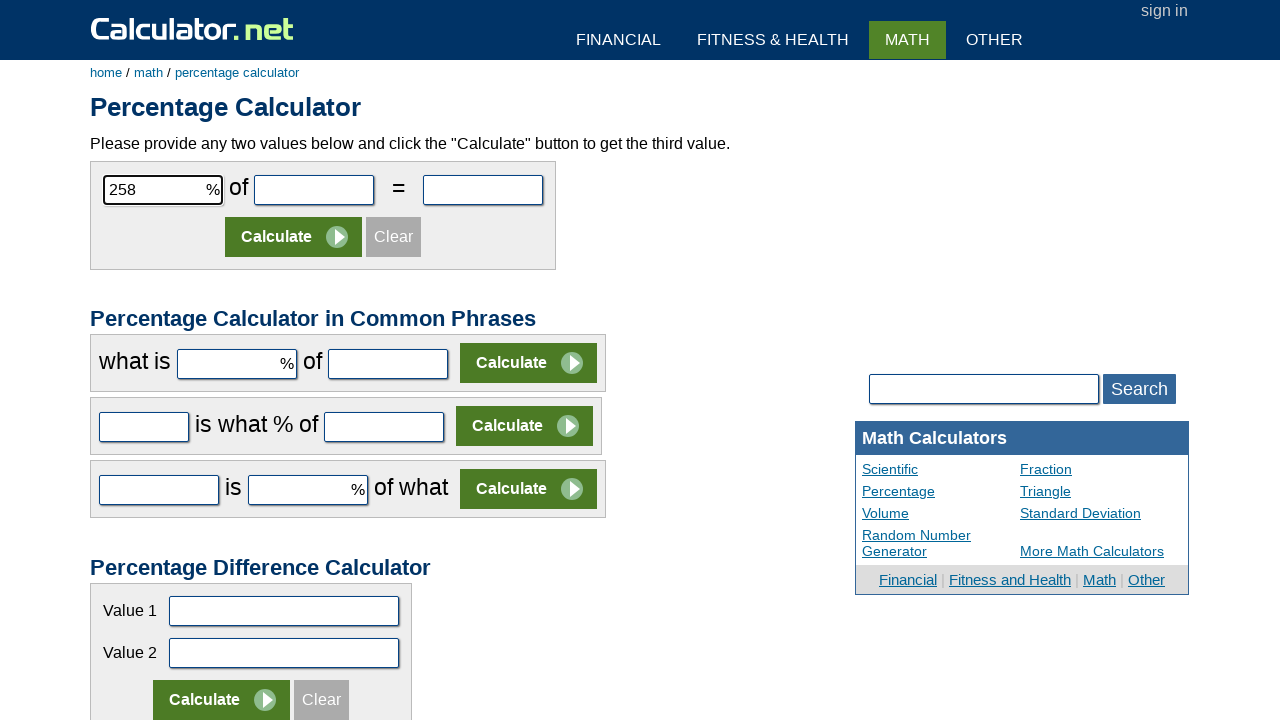

Clicked second percentage field (cpar2) at (314, 190) on #cpar2
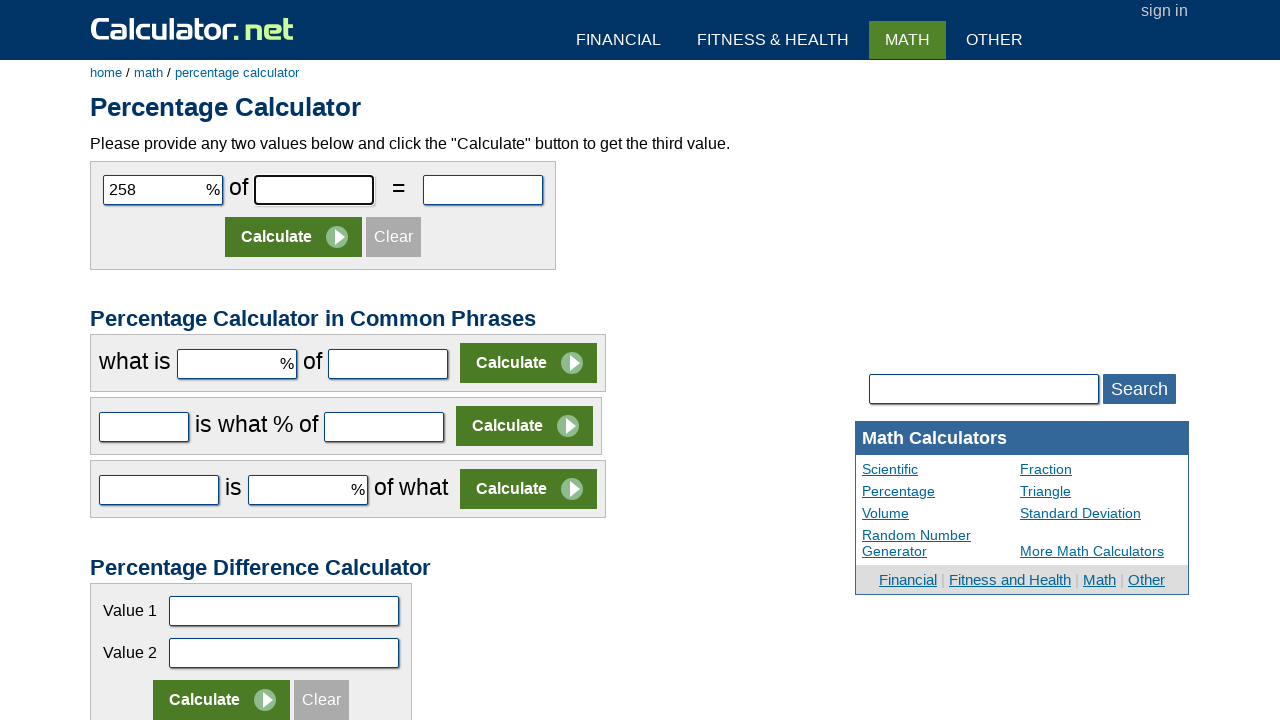

Filled second percentage field with 10000 on #cpar2
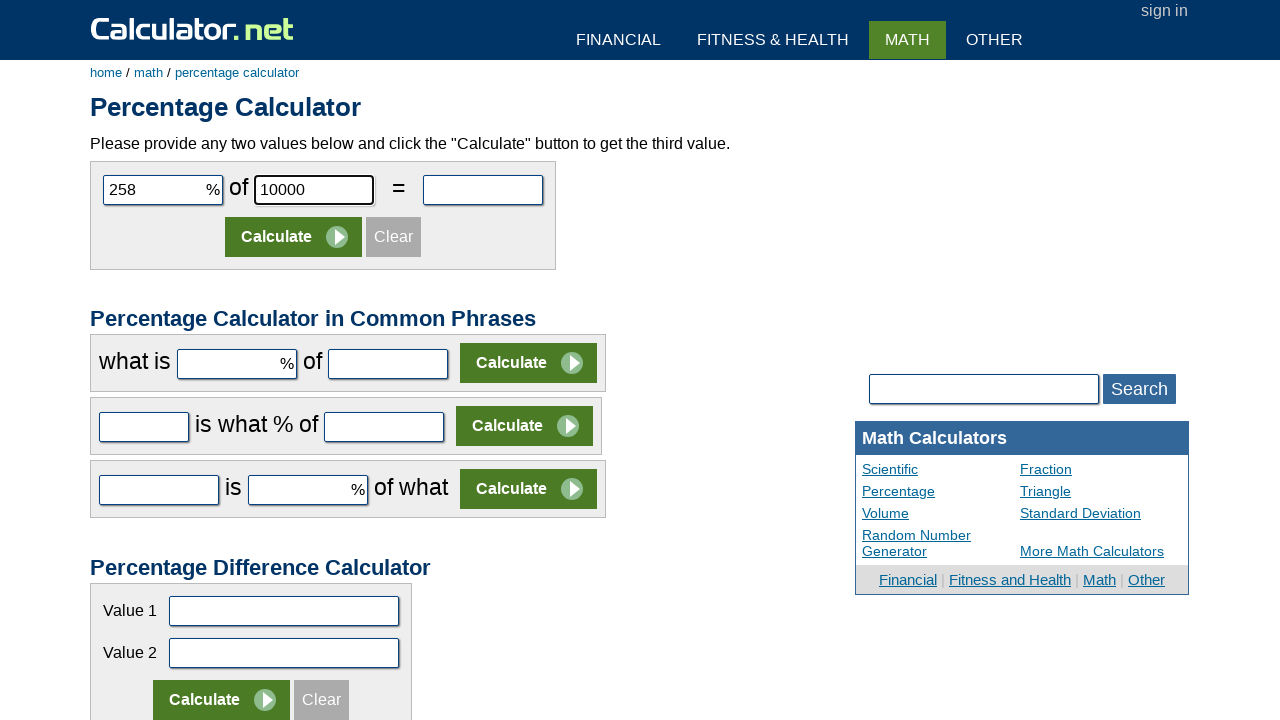

Clicked Calculate button for percentage calculation at (294, 237) on xpath=//input[@value='Calculate']
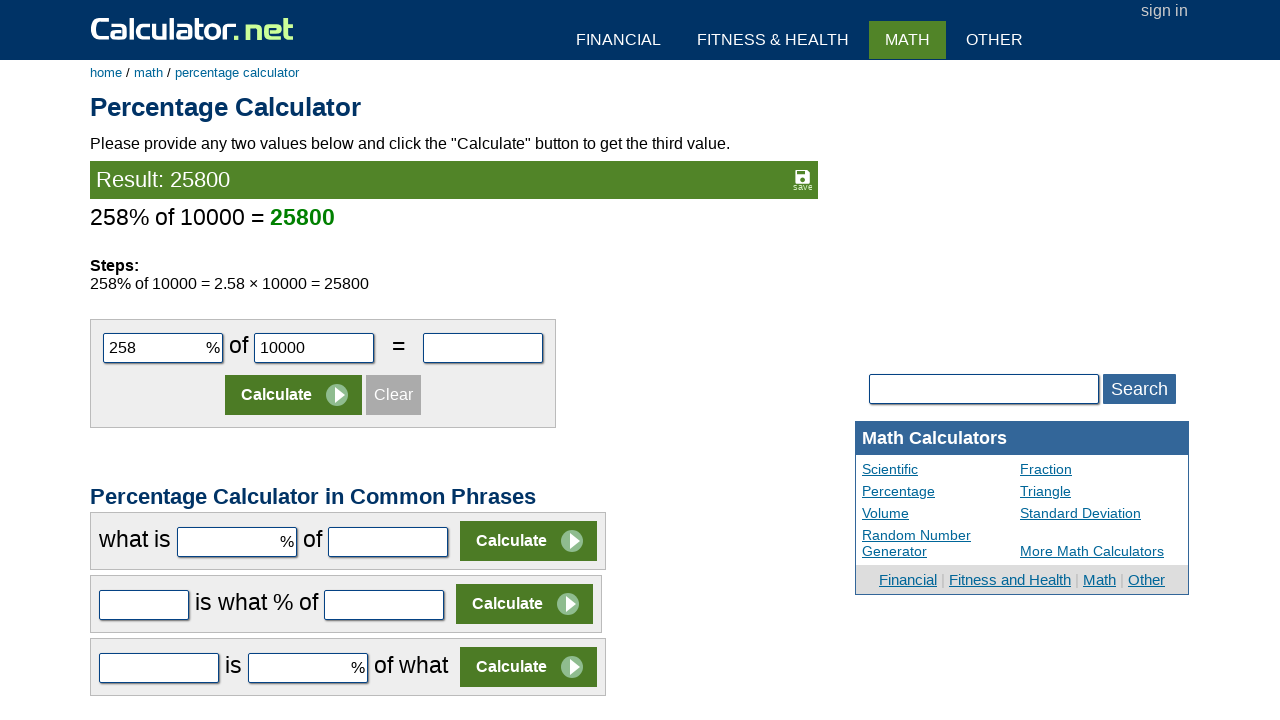

Waited for percentage result to load
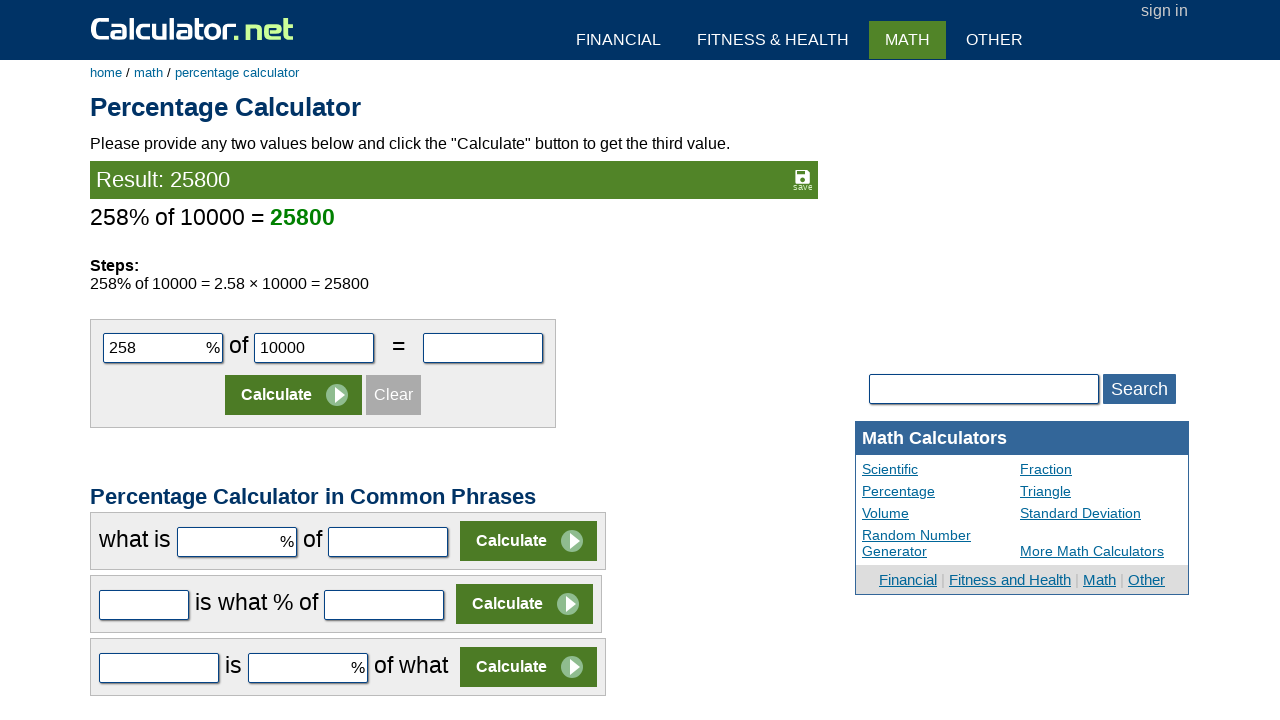

Retrieved percentage calculation result
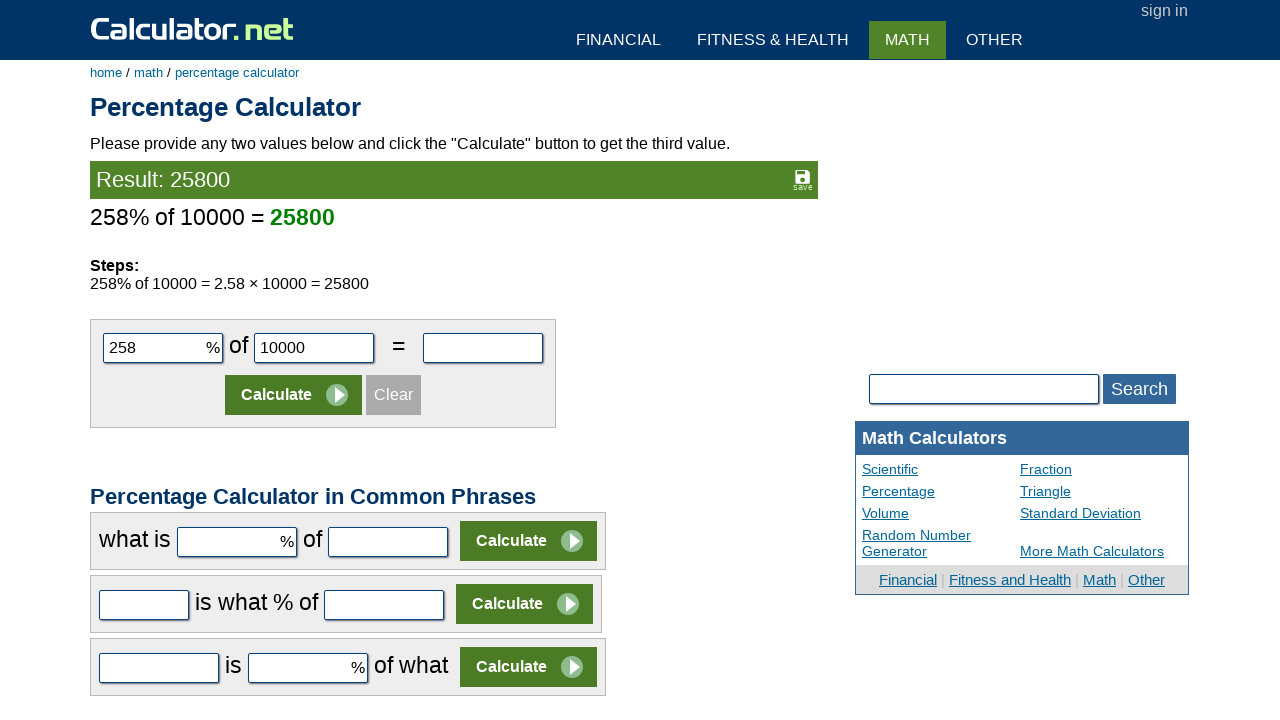

Verified percentage calculation result is 25800
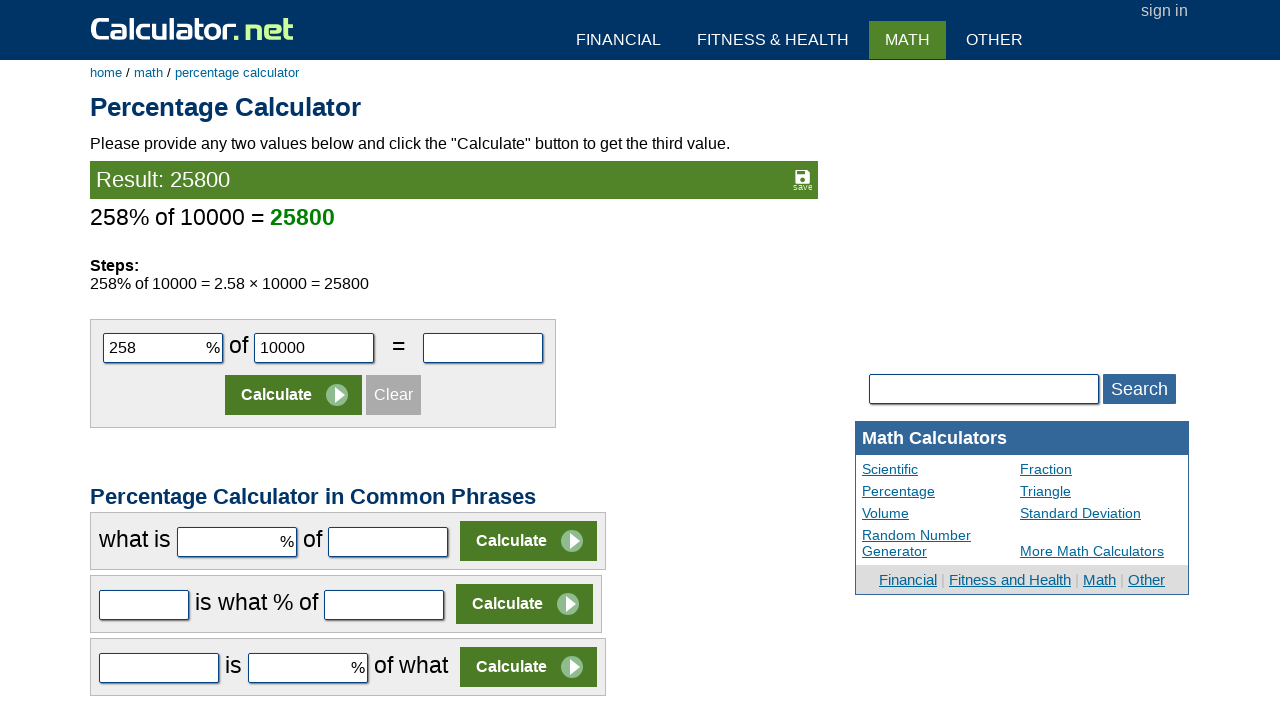

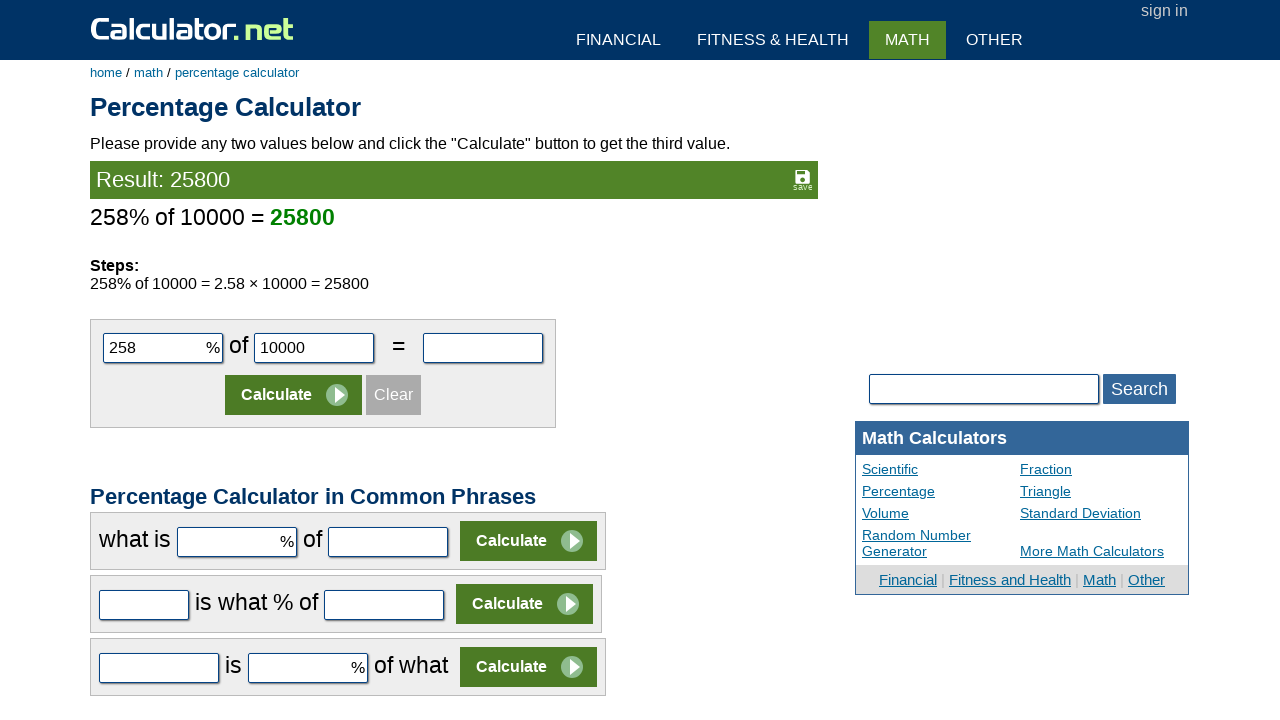